Opens a text comparison website, then opens a new browser window and navigates to OpenCart website

Starting URL: https://text-compare.com/

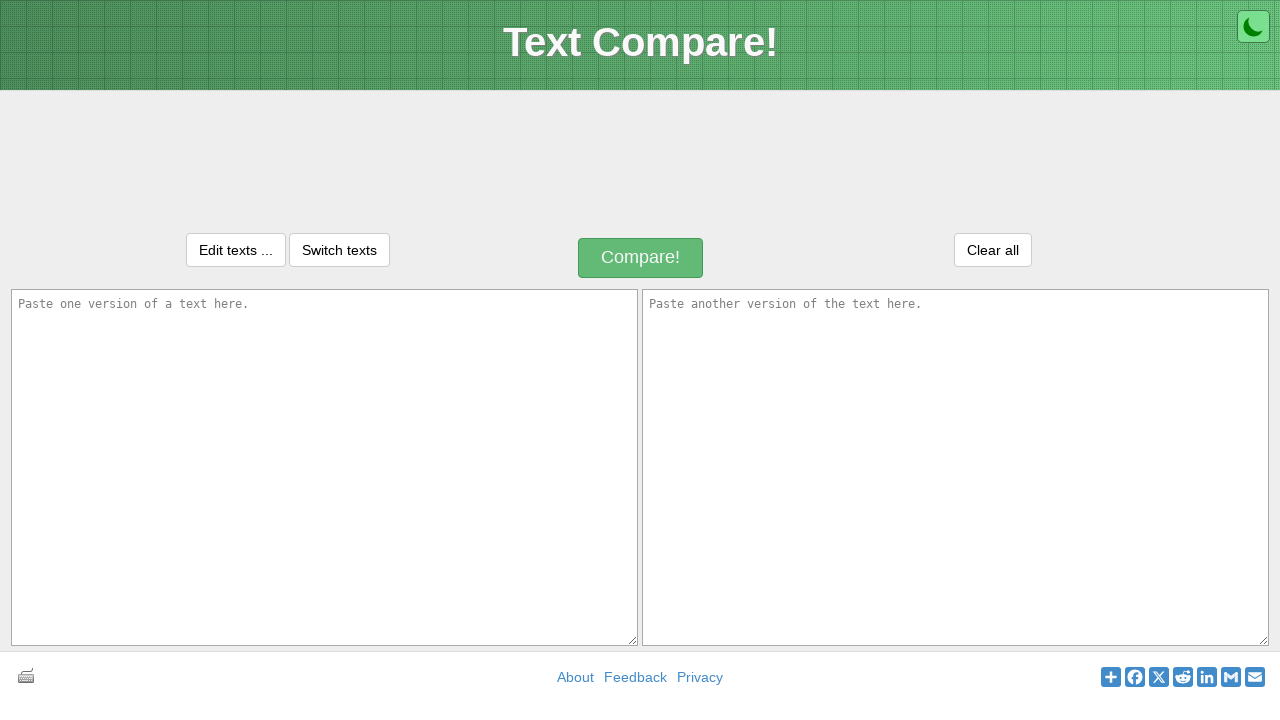

Opened a new browser window
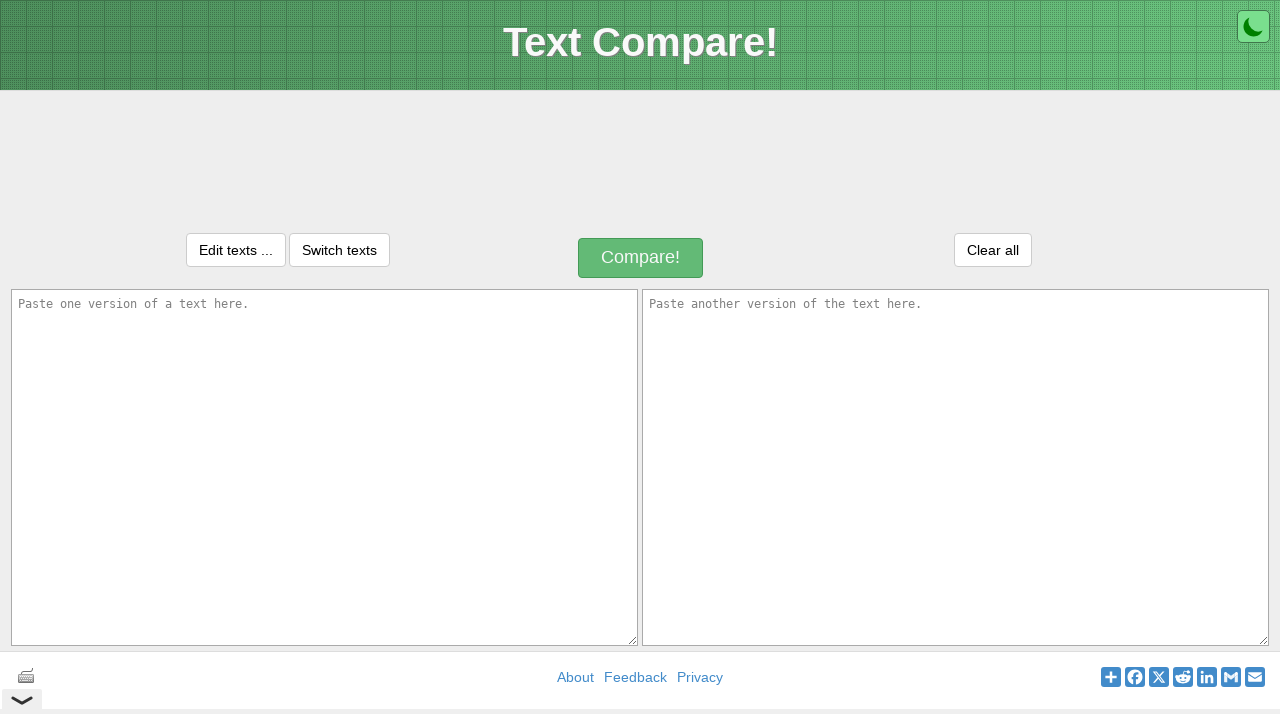

Navigated to OpenCart website in new window
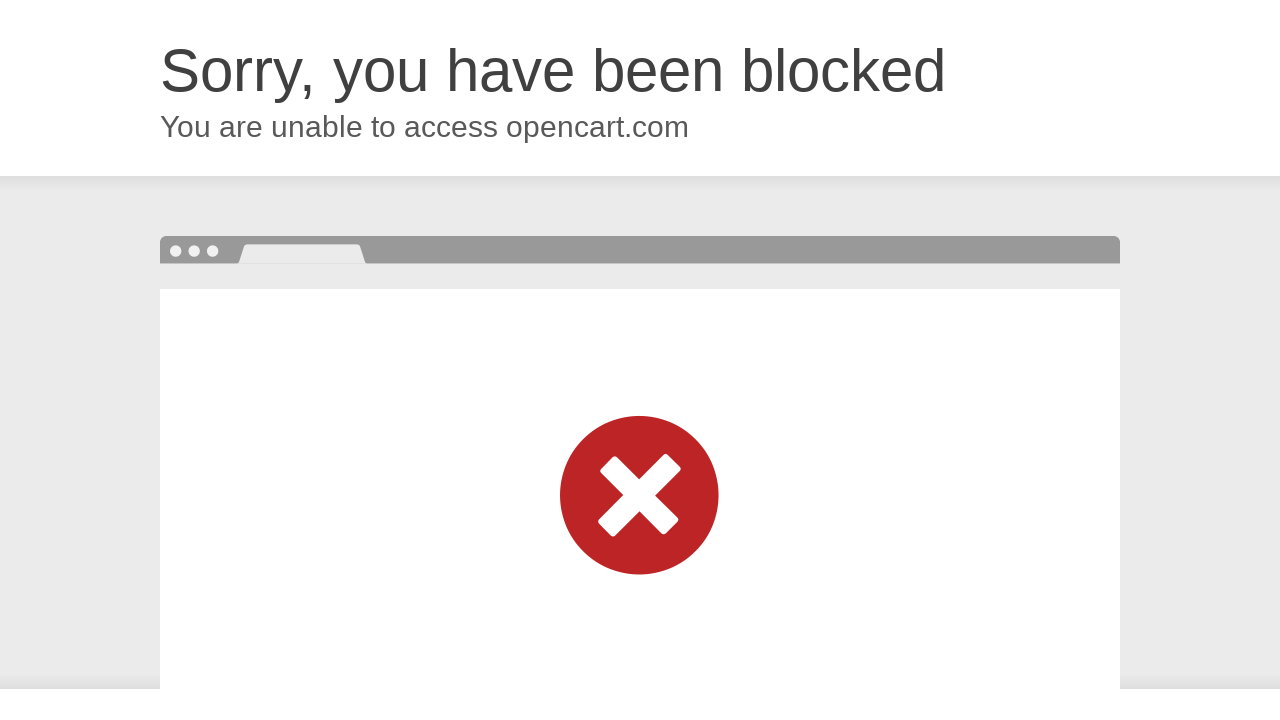

OpenCart page loaded (domcontentloaded)
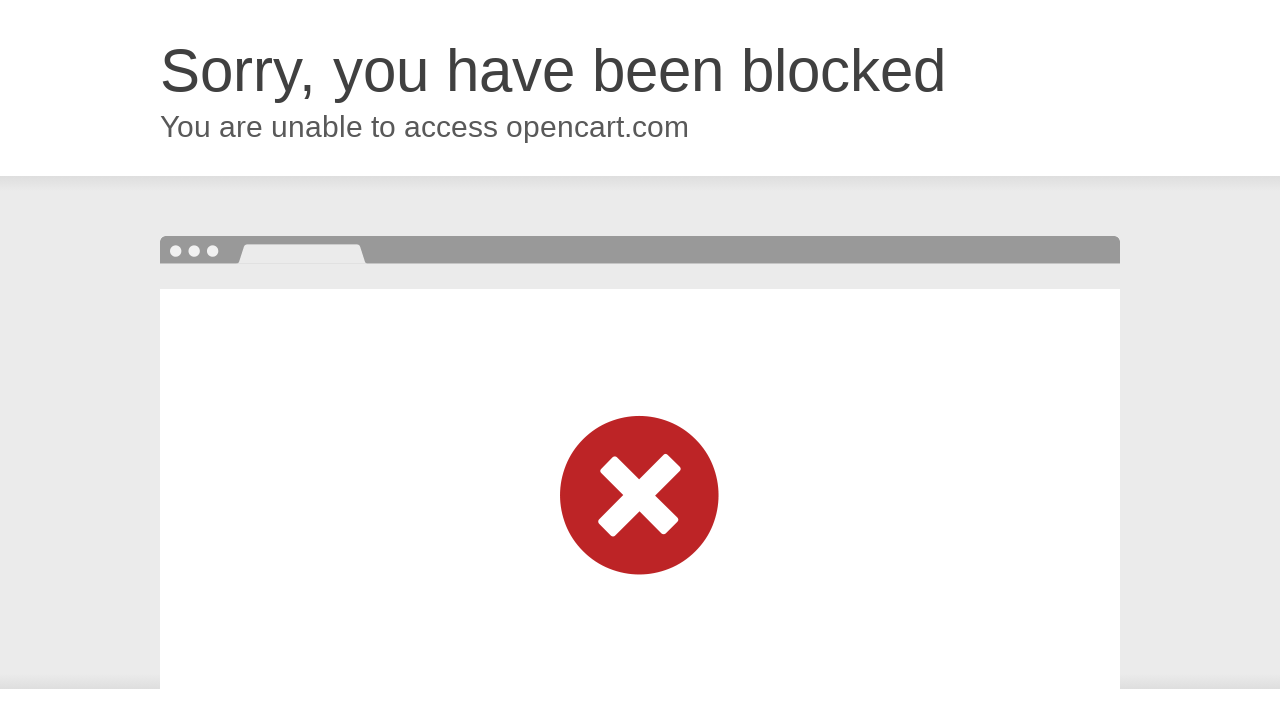

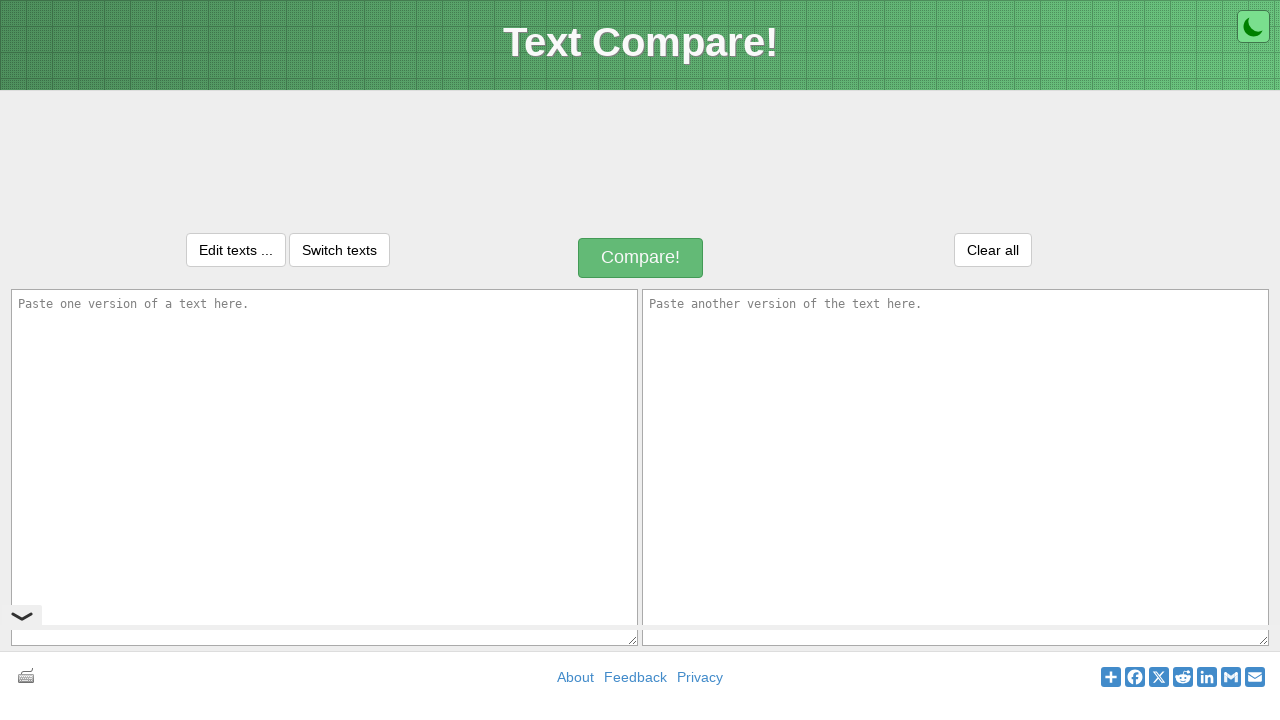